Tests multi-select dropdown functionality by switching to an iframe, then using Ctrl+Click to select multiple options (Volvo, Opel, and Audi) from a select element, demonstrating multiple selection in HTML forms.

Starting URL: https://www.w3schools.com/tags/tryit.asp?filename=tryhtml_select_multiple

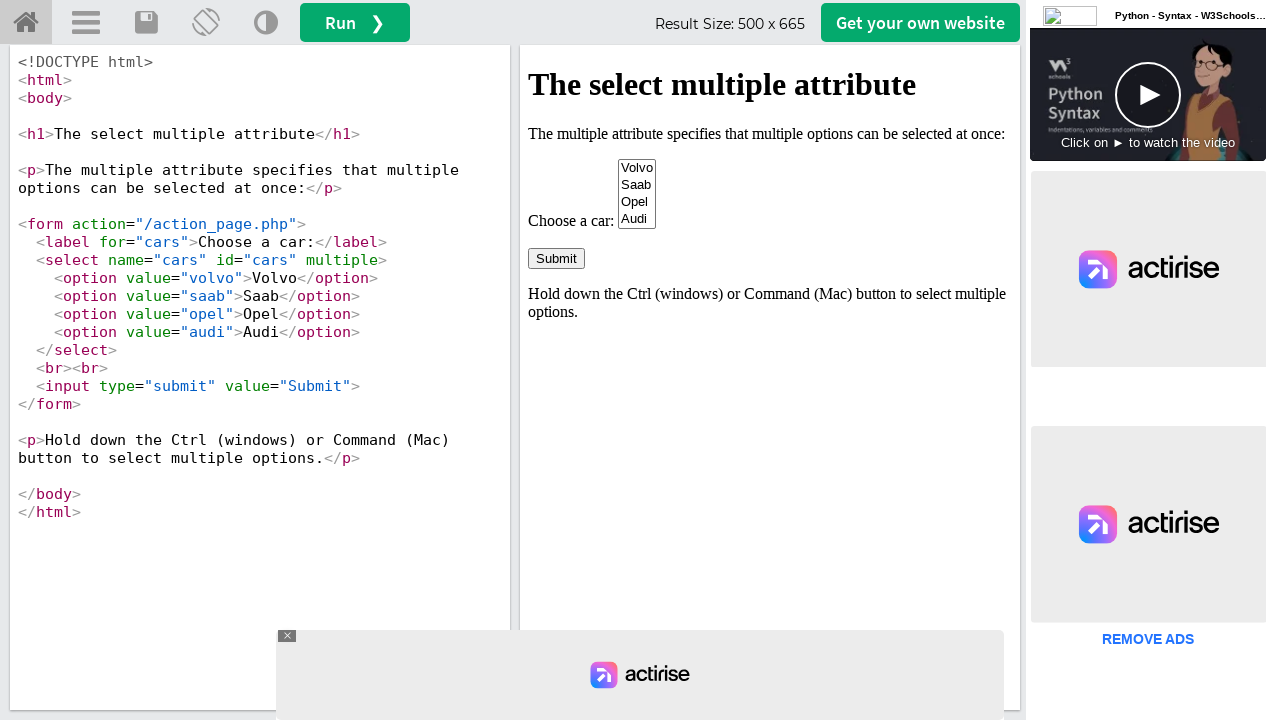

Located iframe with id 'iframeResult'
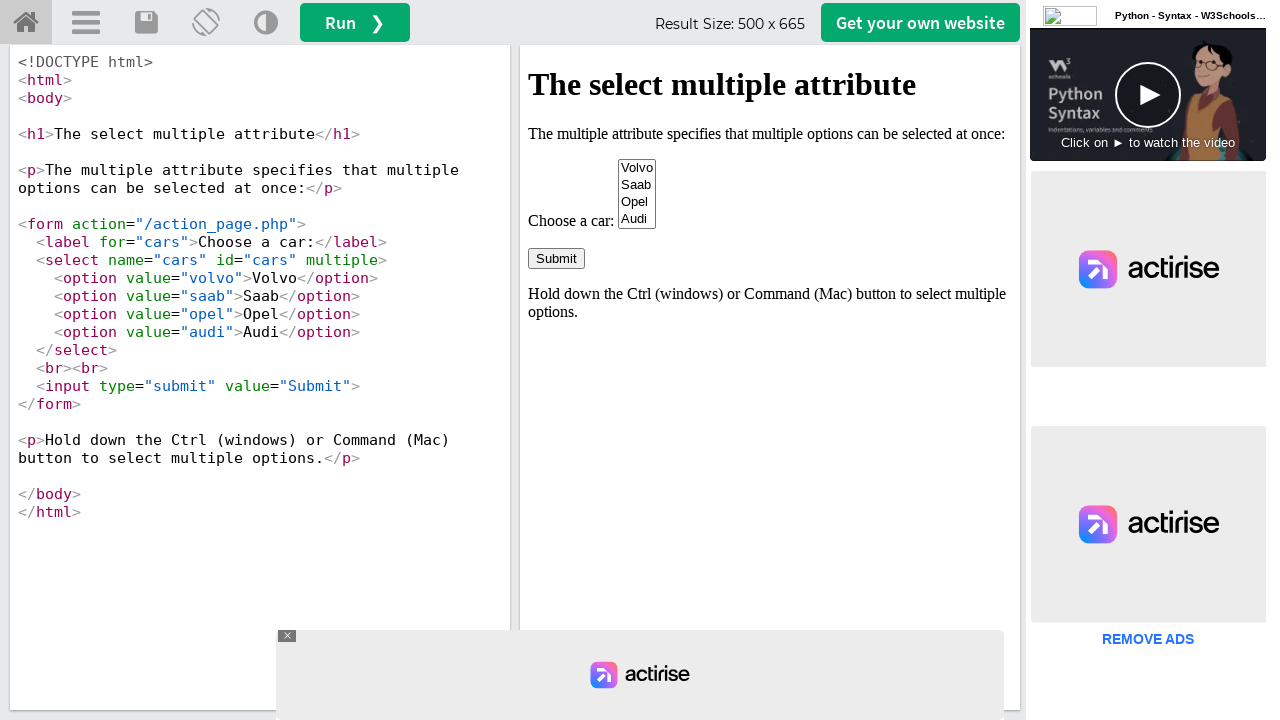

Waited for select element with name 'cars' to be visible
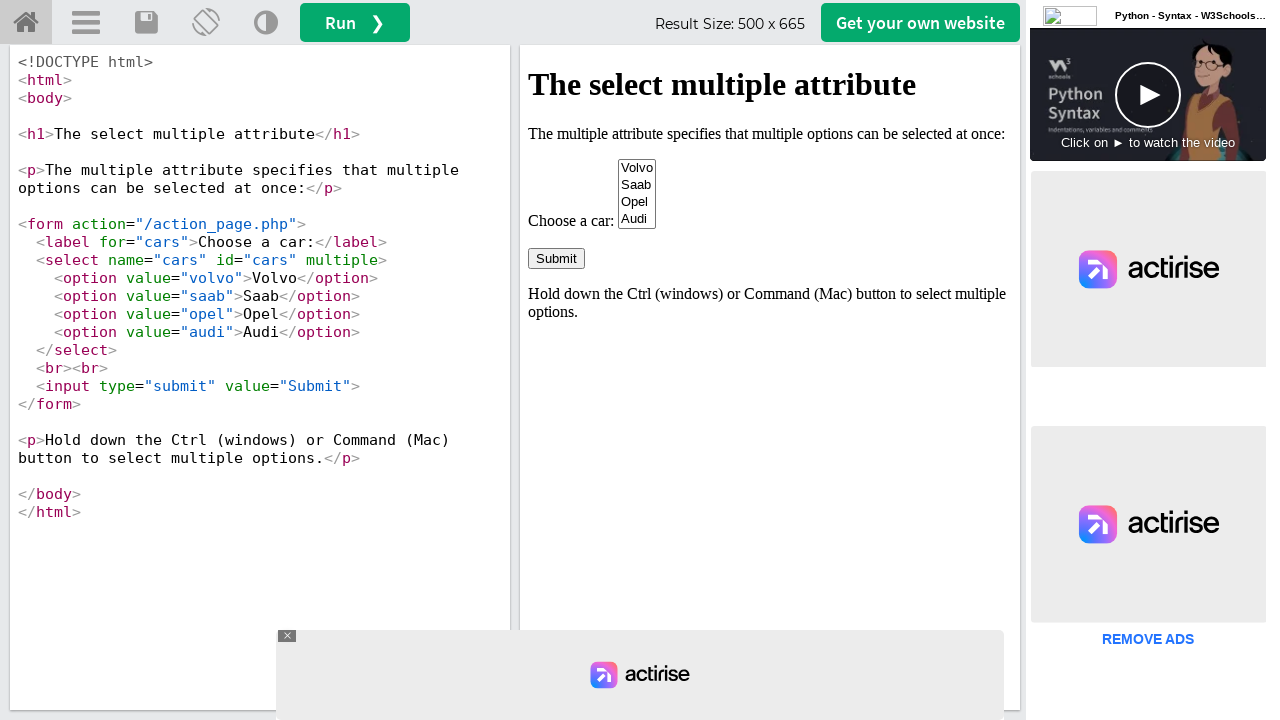

Retrieved the multi-select dropdown element
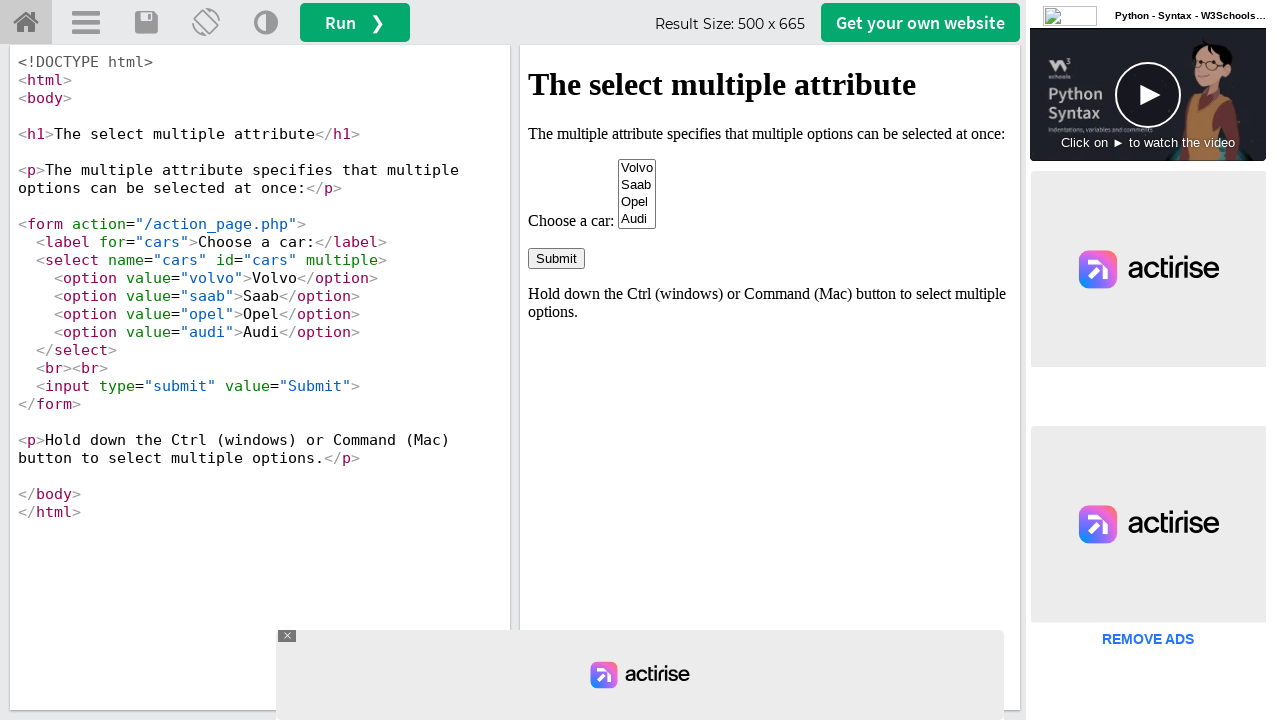

Clicked on Volvo option (index 0) in the select dropdown at (637, 168) on #iframeResult >> internal:control=enter-frame >> select[name='cars'] >> option >
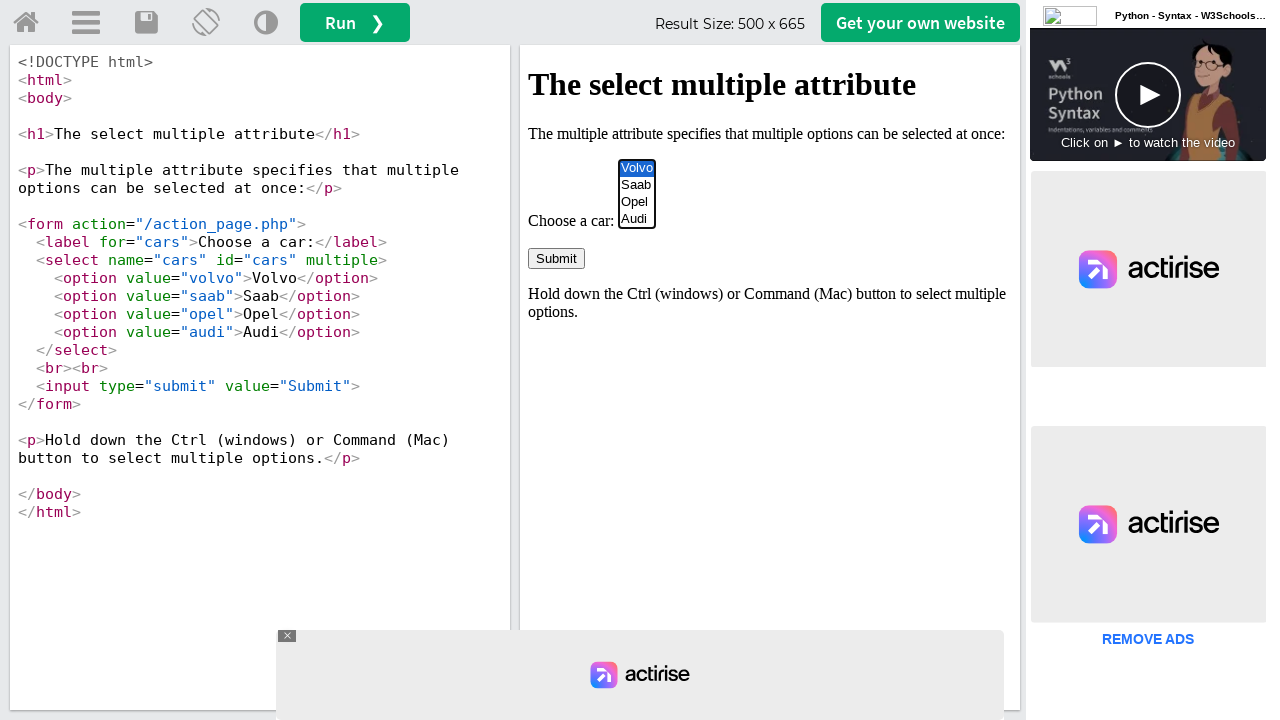

Ctrl+Clicked on Opel option (index 2) to add to selection at (637, 202) on #iframeResult >> internal:control=enter-frame >> select[name='cars'] >> option >
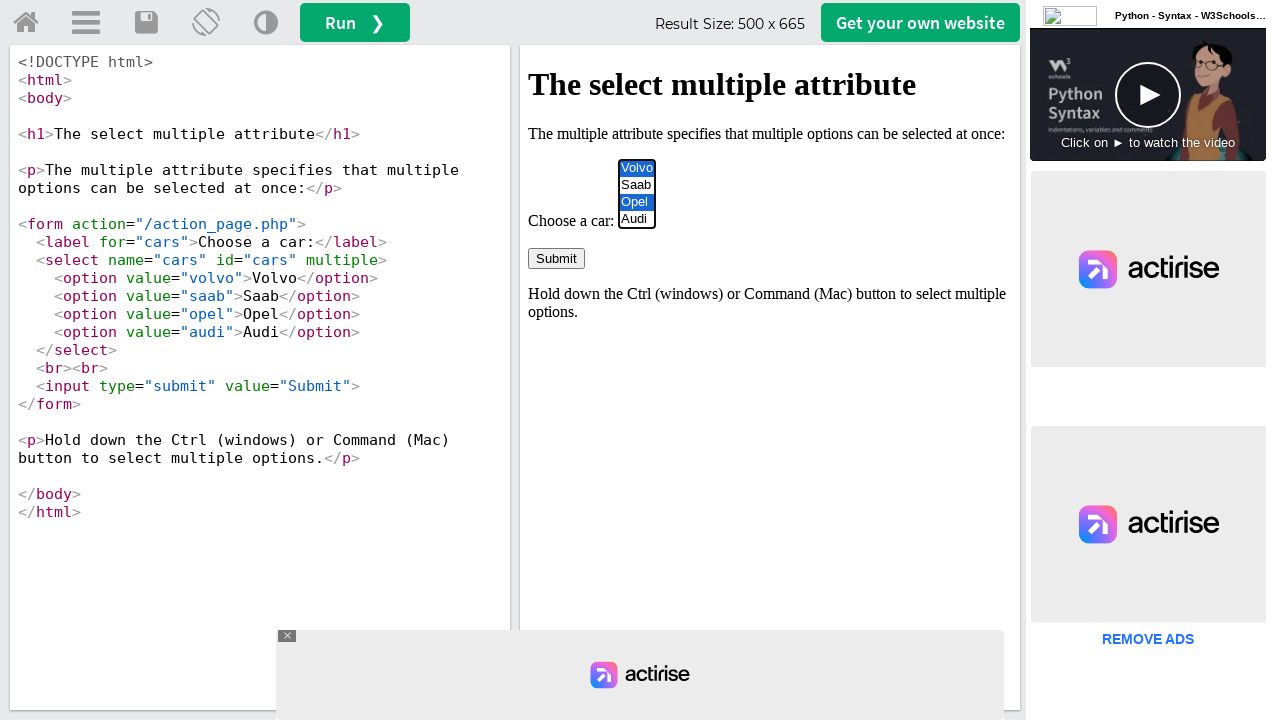

Ctrl+Clicked on Audi option (index 3) to add to selection at (637, 219) on #iframeResult >> internal:control=enter-frame >> select[name='cars'] >> option >
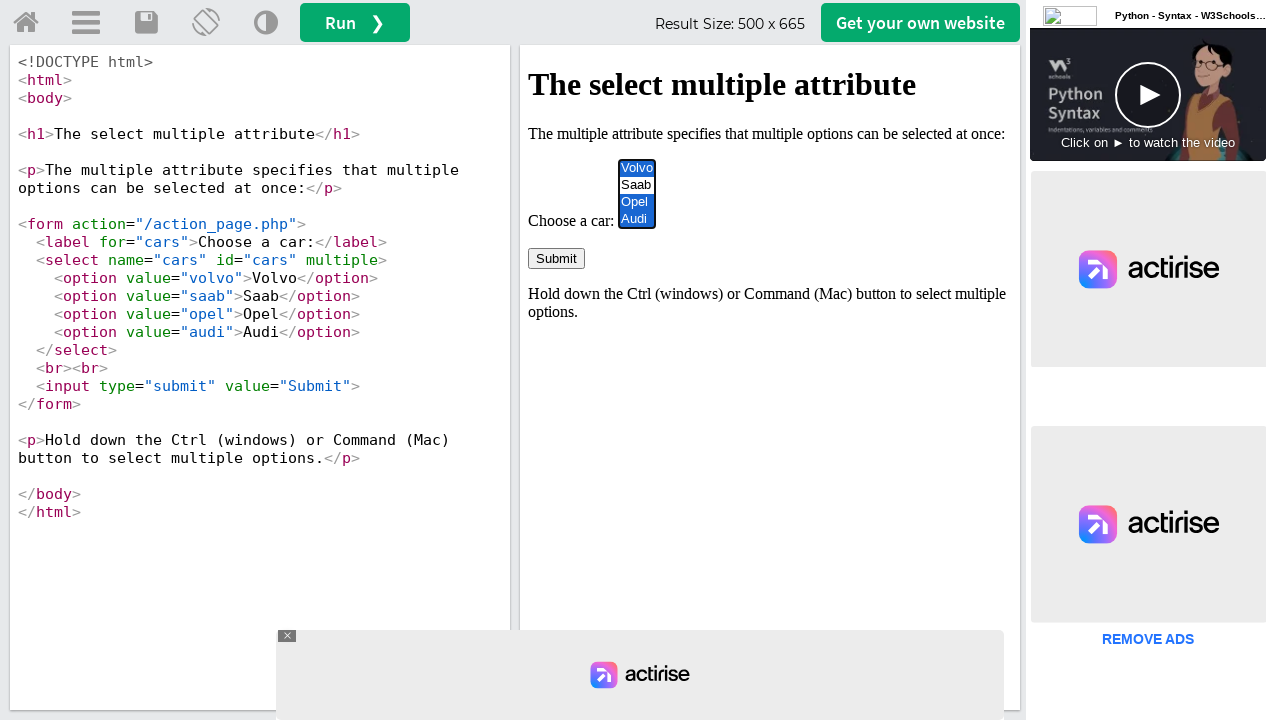

Waited 1000ms to allow selections to finalize
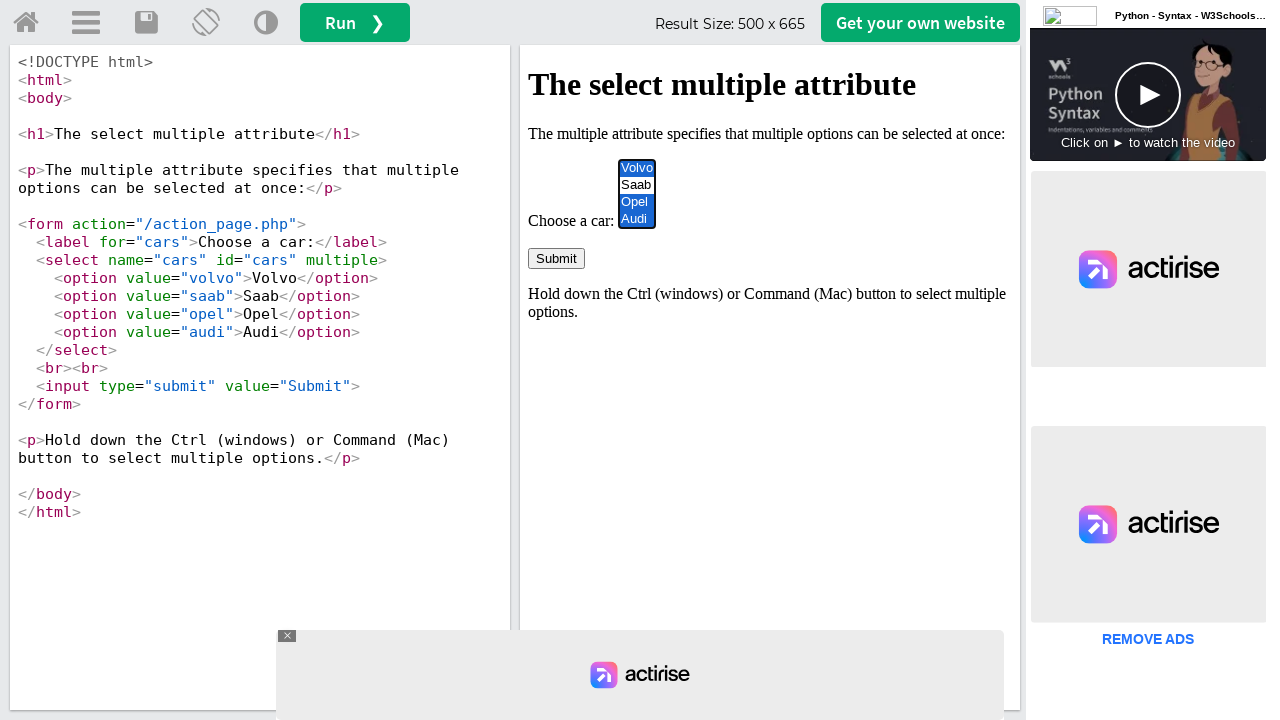

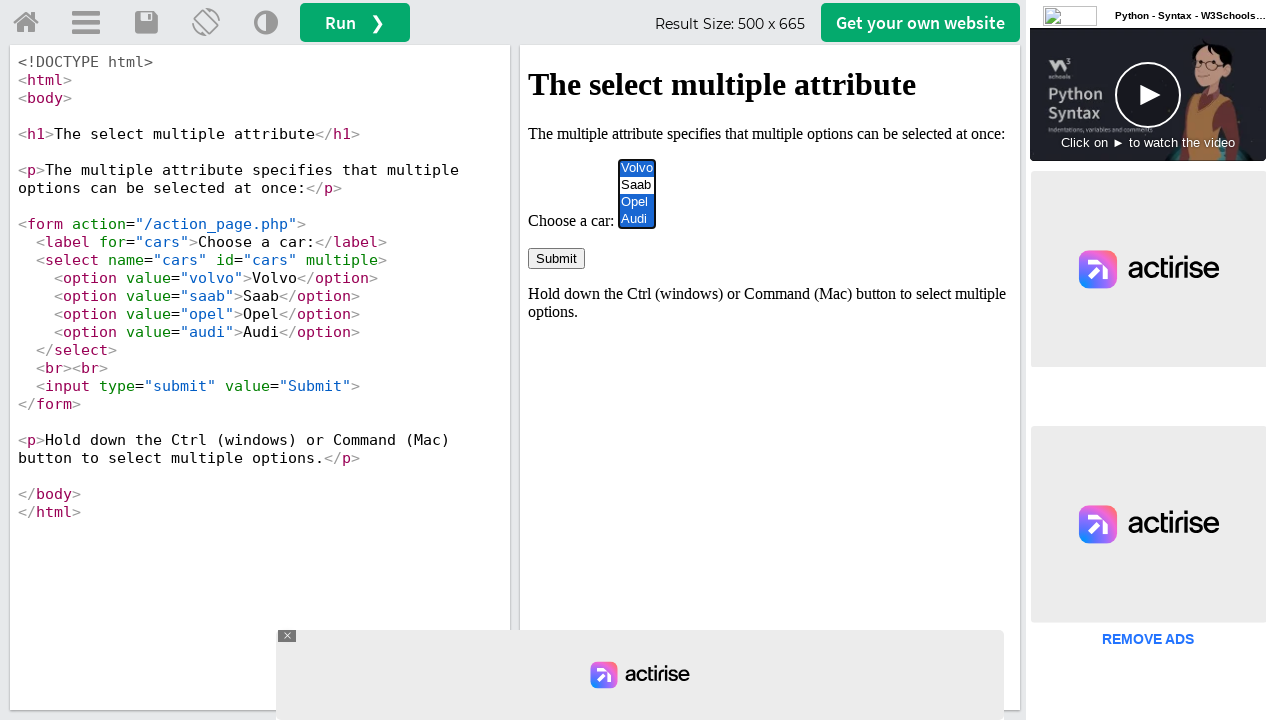